Tests autocomplete functionality by typing partial text, navigating through suggestions with arrow keys, and selecting an option

Starting URL: http://qaclickacademy.com/practice.php

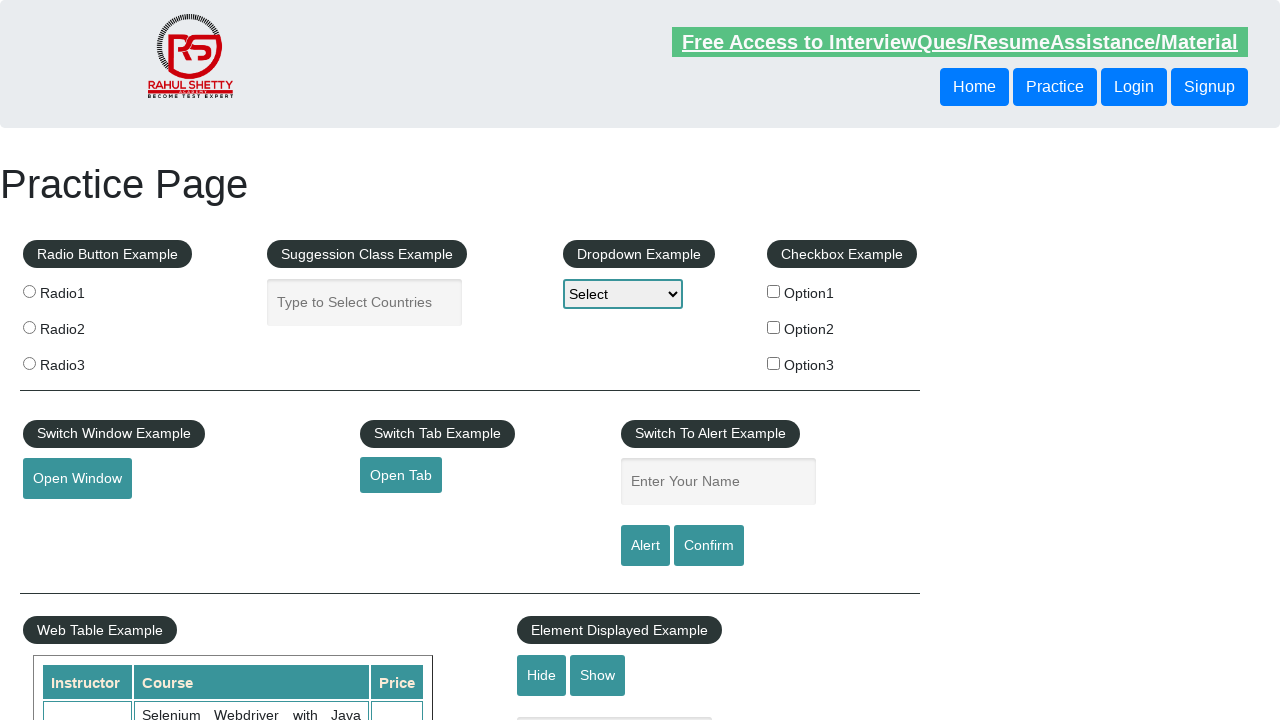

Filled autocomplete field with 'ind' on #autocomplete
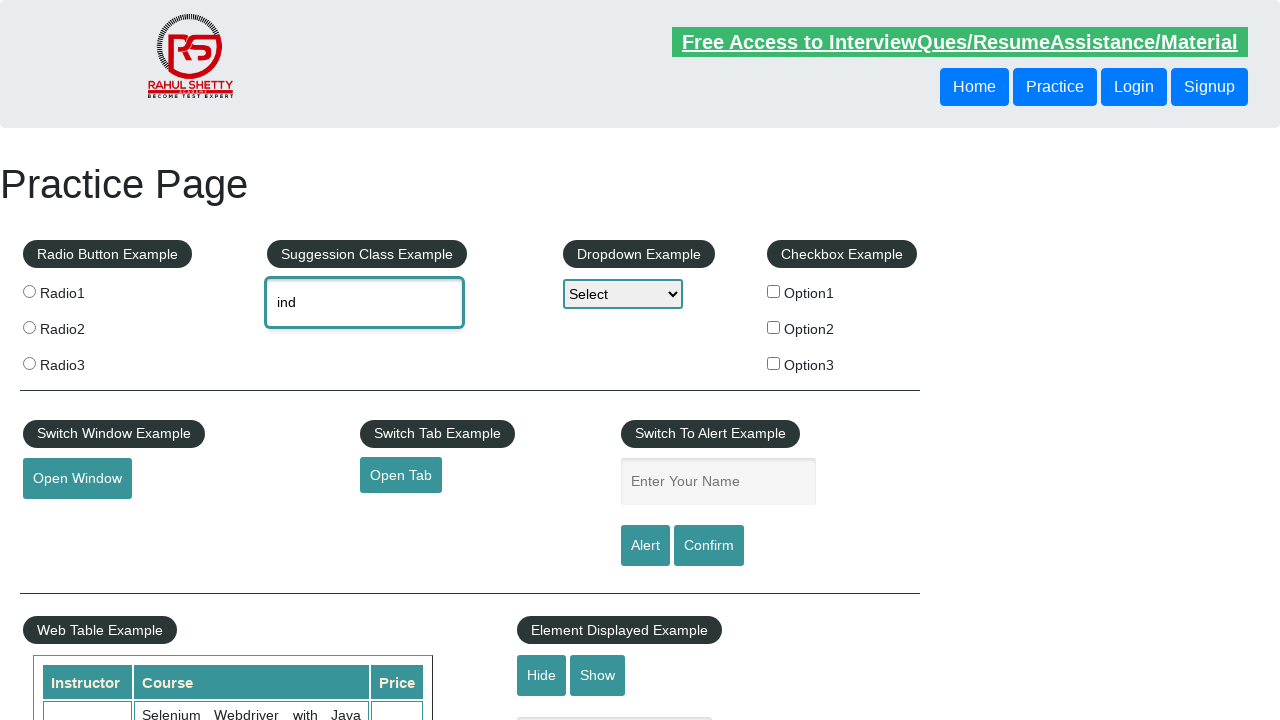

Waited 2 seconds for autocomplete suggestions to appear
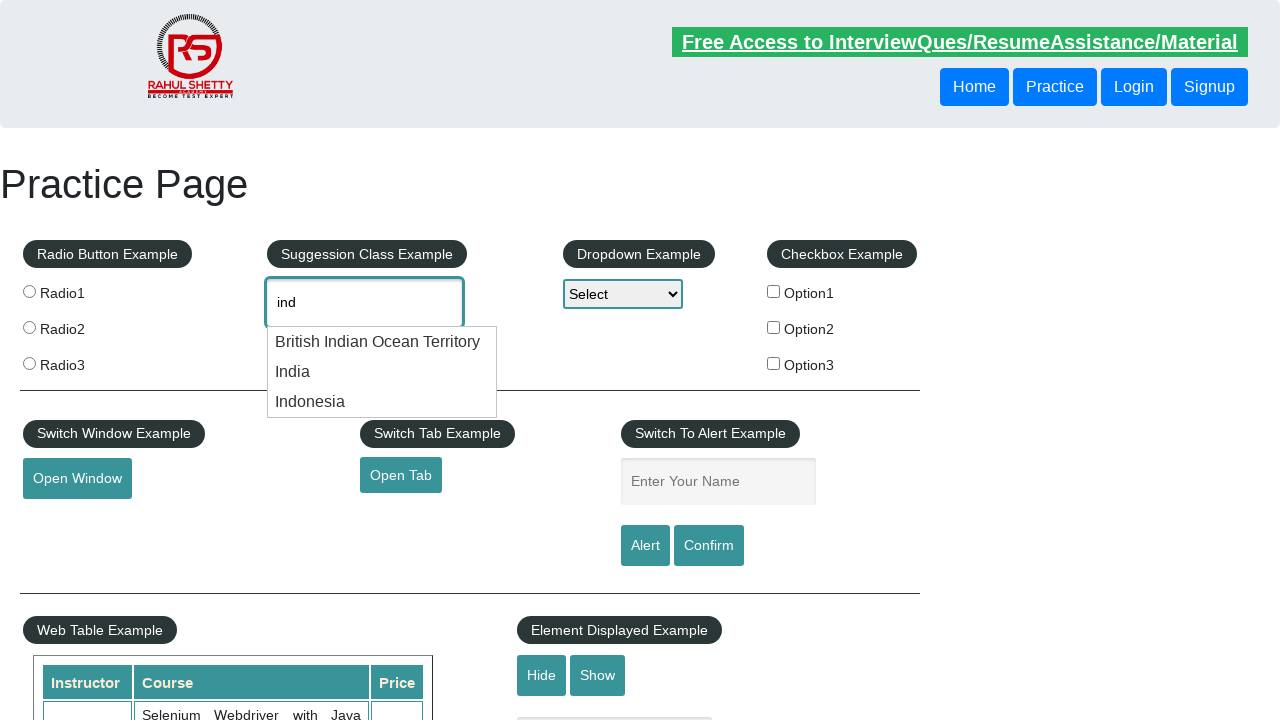

Pressed ArrowDown to navigate to first suggestion on #autocomplete
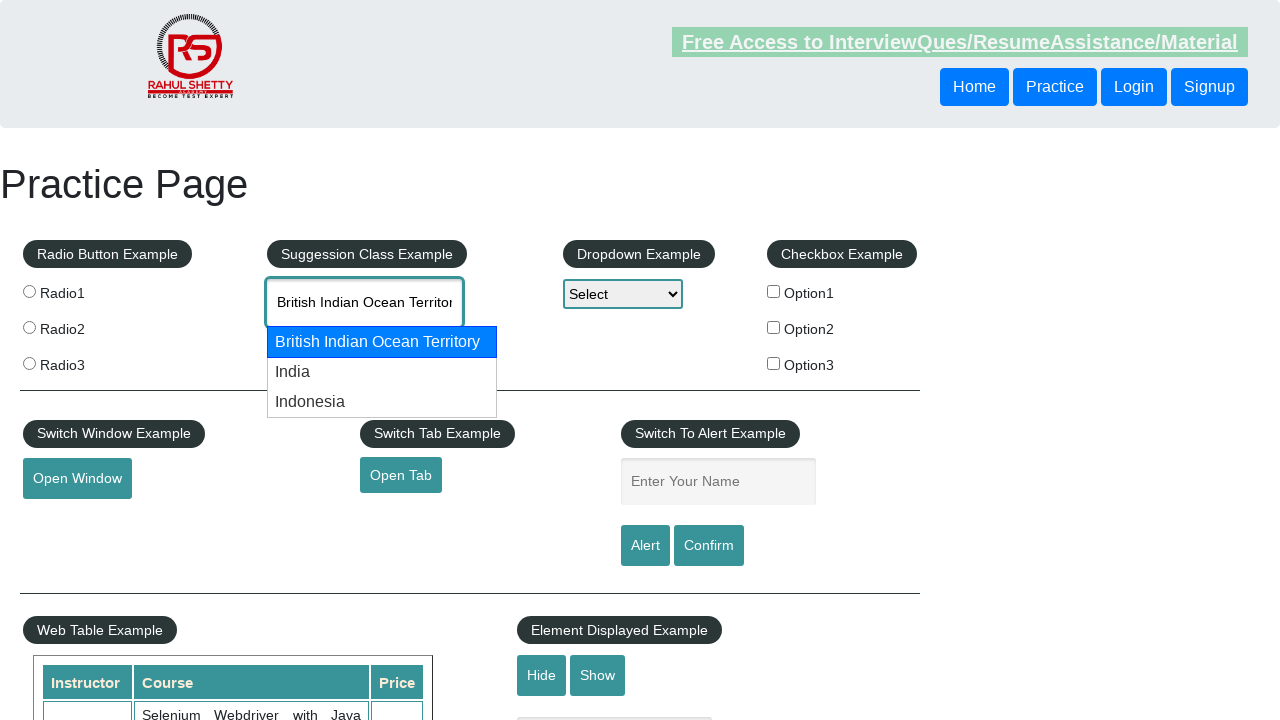

Pressed ArrowDown to navigate to second suggestion on #autocomplete
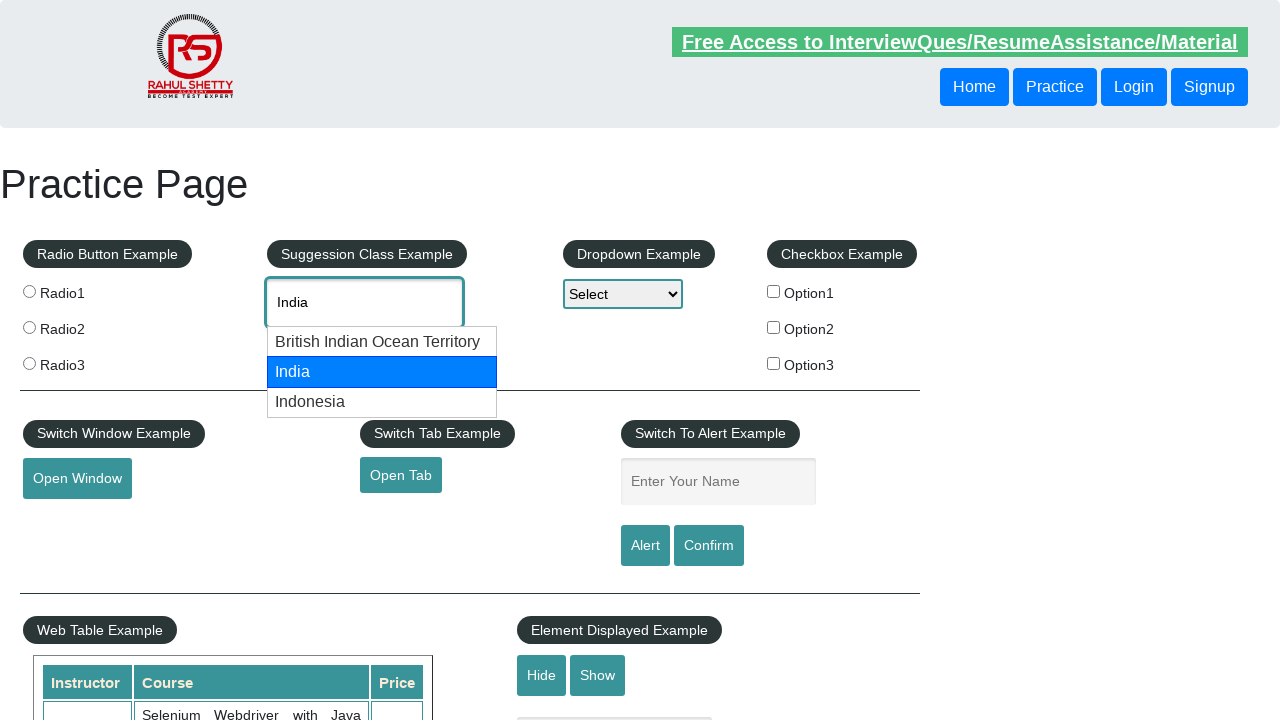

Pressed Enter to select the autocomplete option on #autocomplete
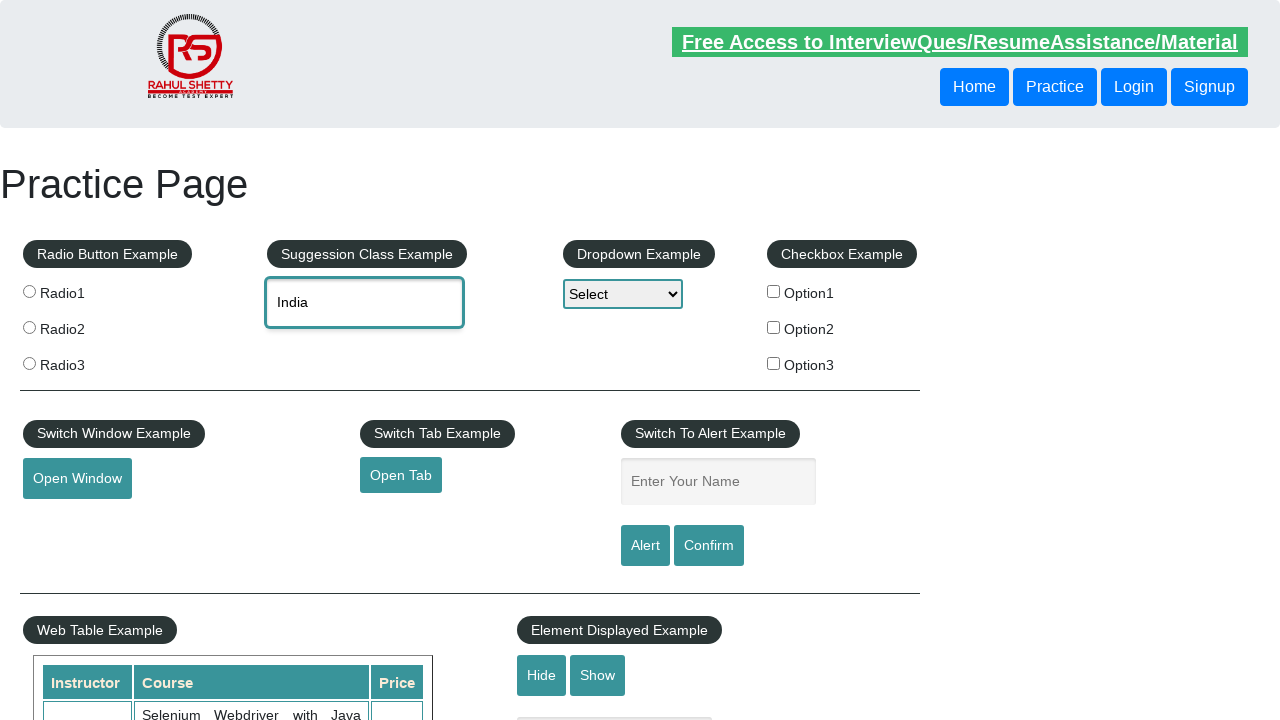

Retrieved selected value from autocomplete field: None
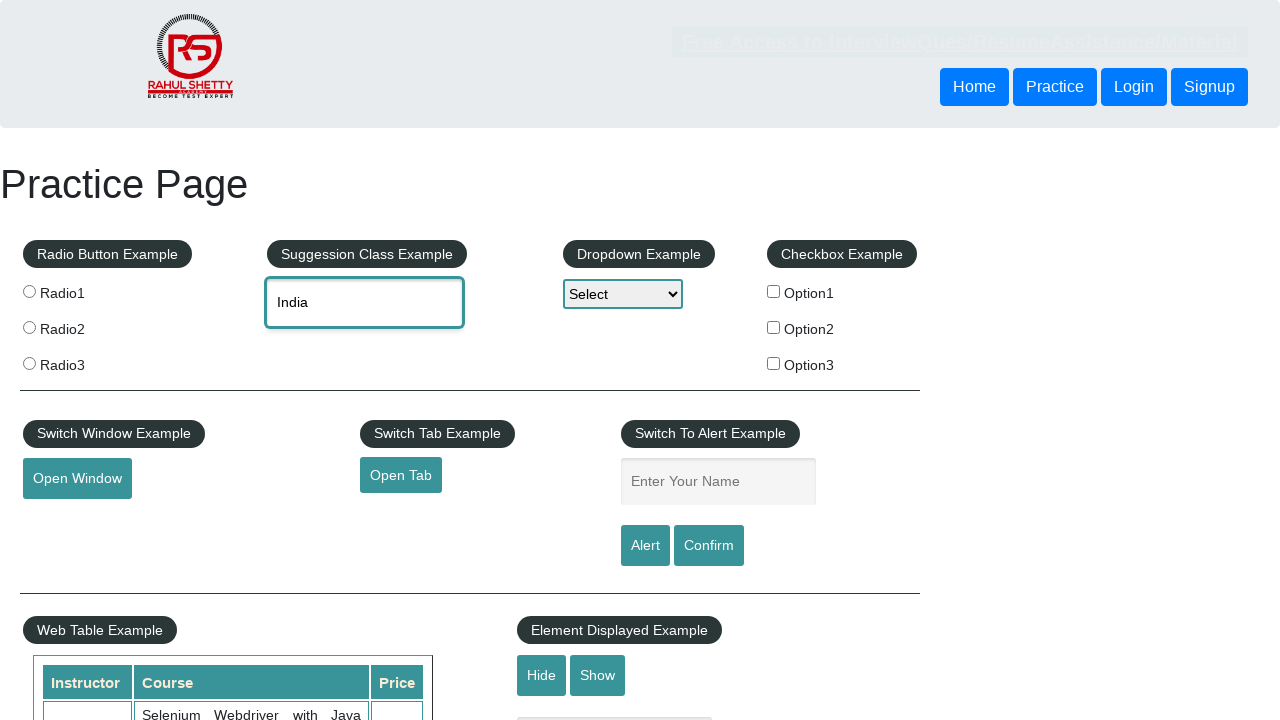

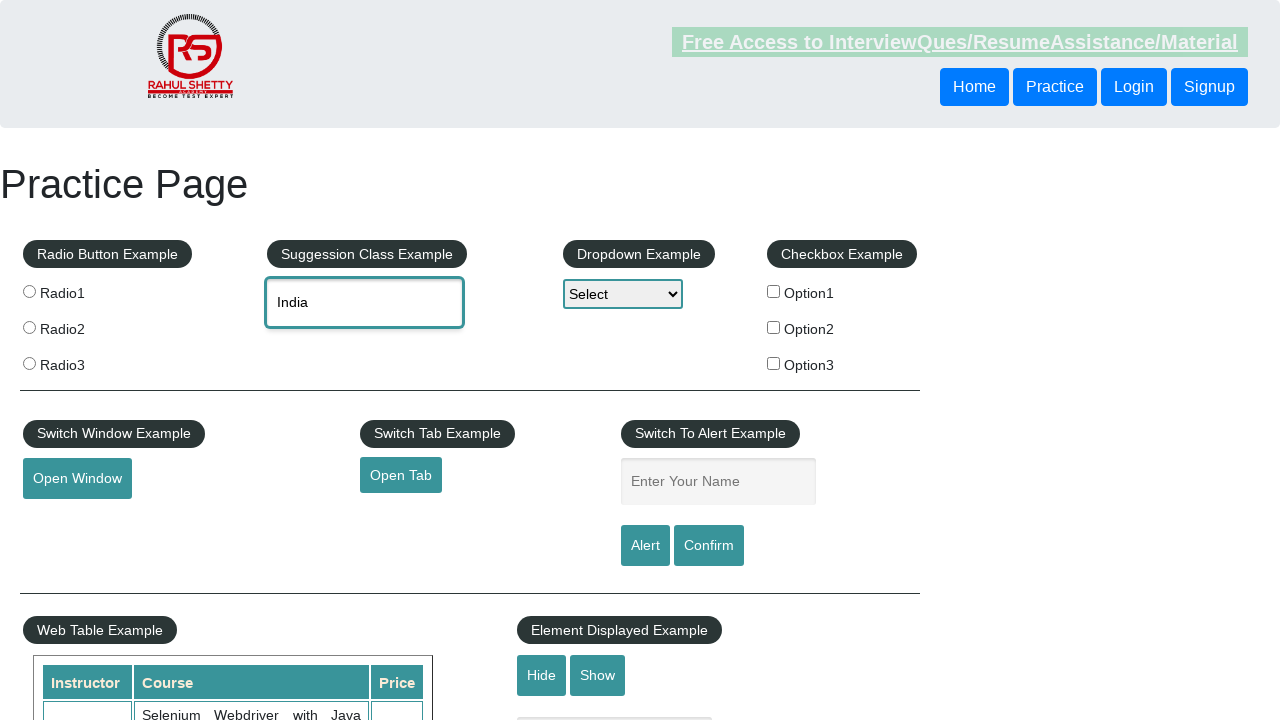